Tests form validation on W3Schools HTML forms page by entering text into the first name field and submitting the form

Starting URL: https://www.w3schools.com/html/html_forms.asp

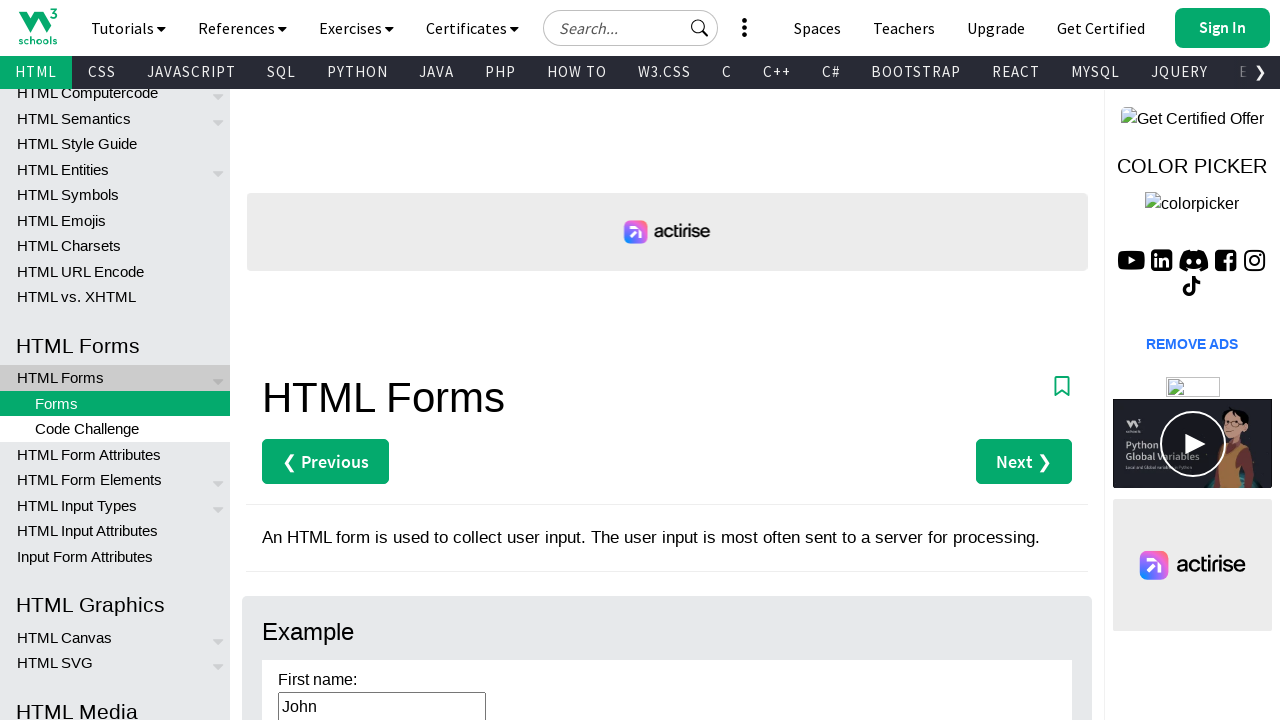

Navigated to W3Schools HTML forms page
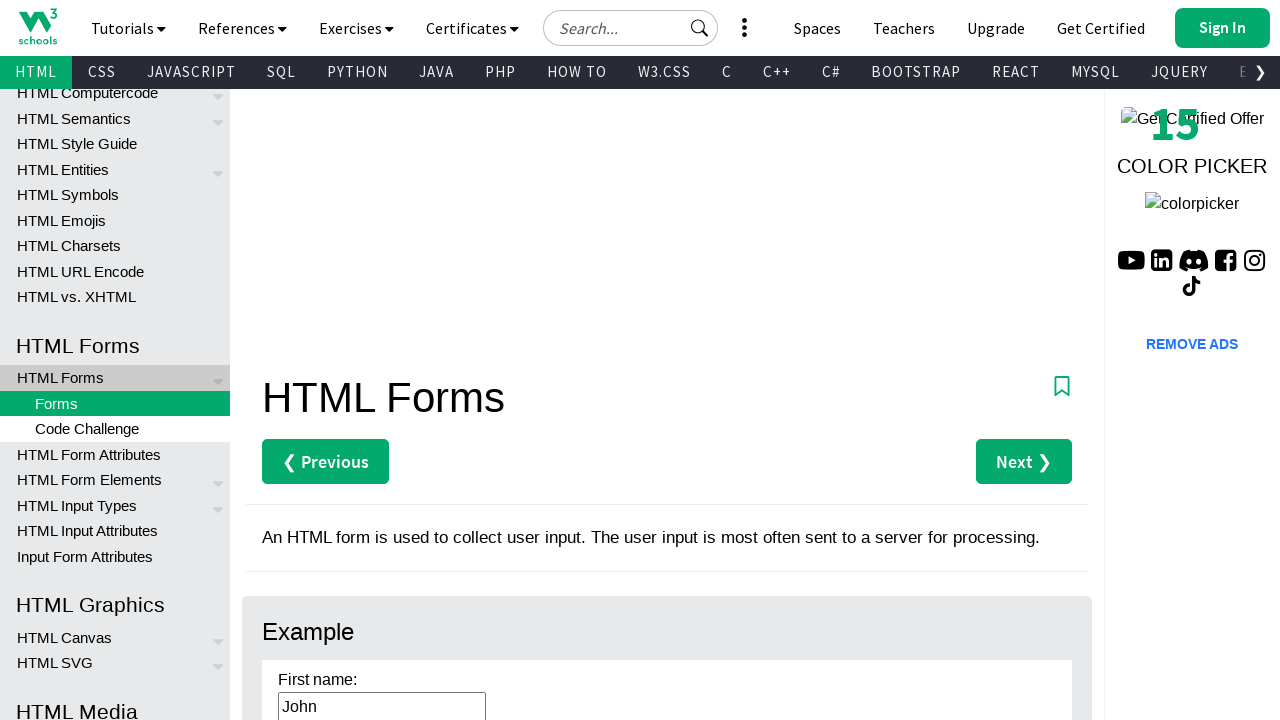

Filled first name field with 'invalid-email' on input[name='fname']
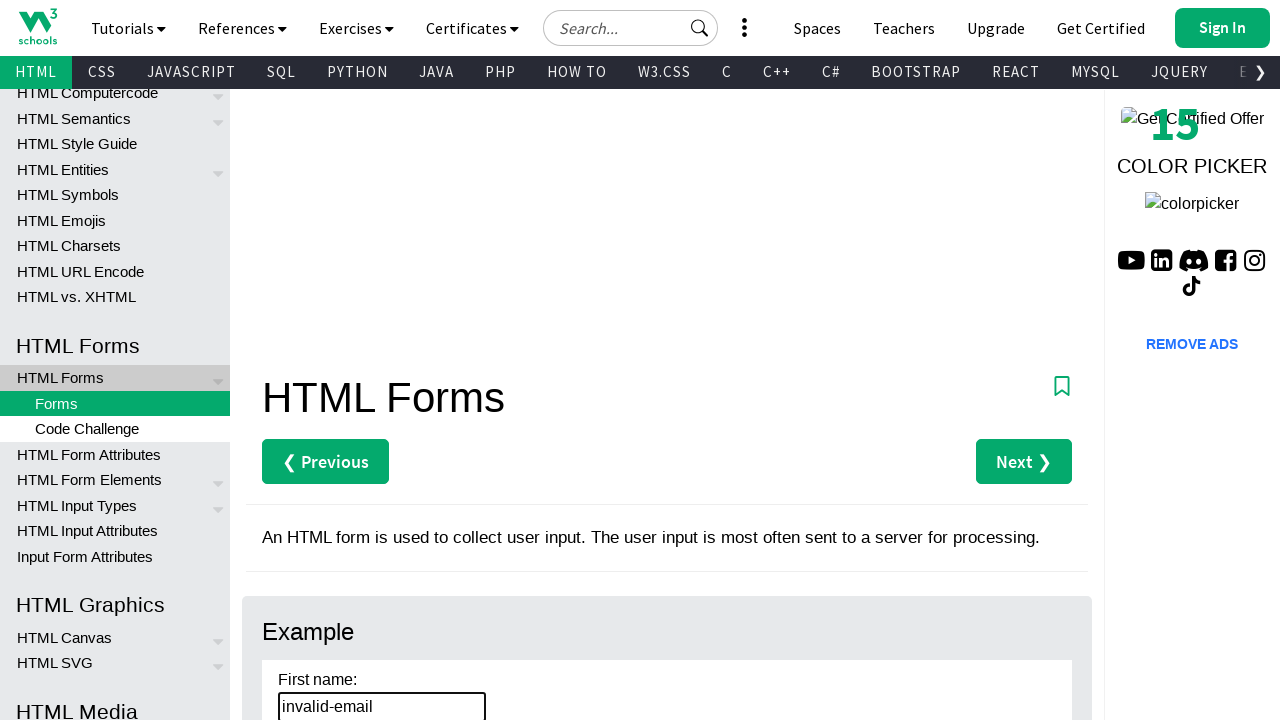

Clicked submit button to submit form at (311, 360) on input[type='submit']
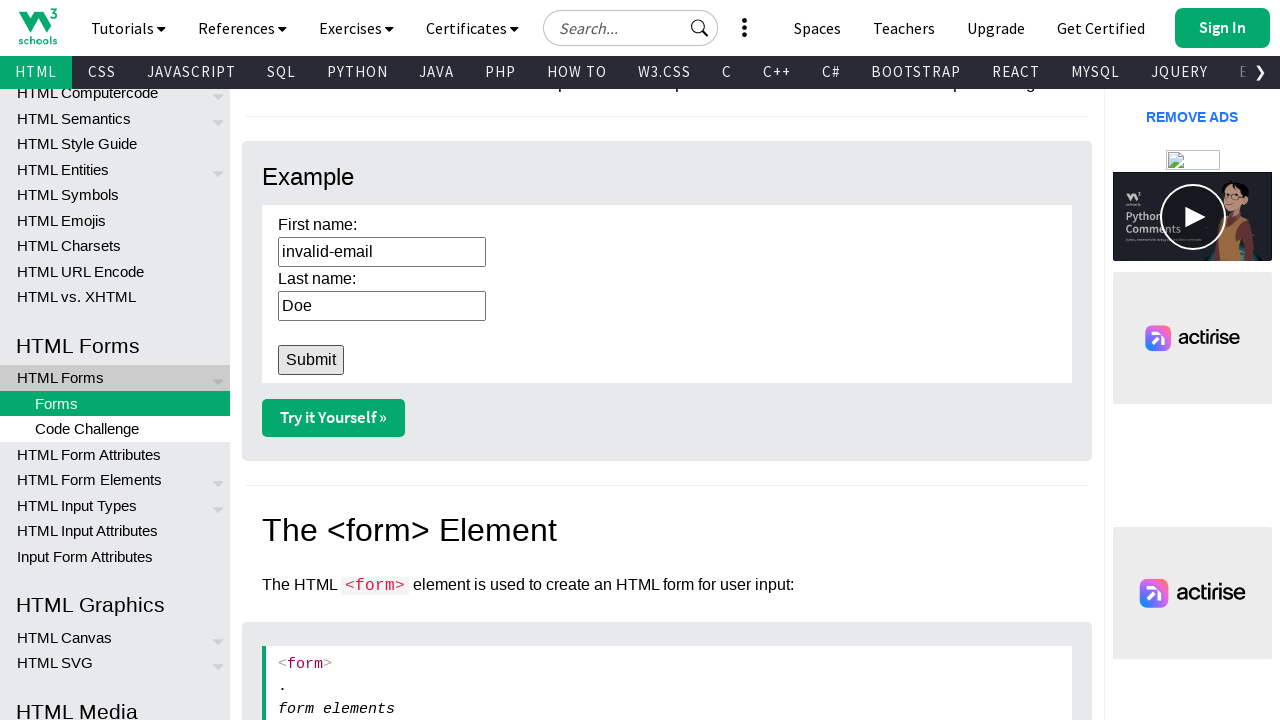

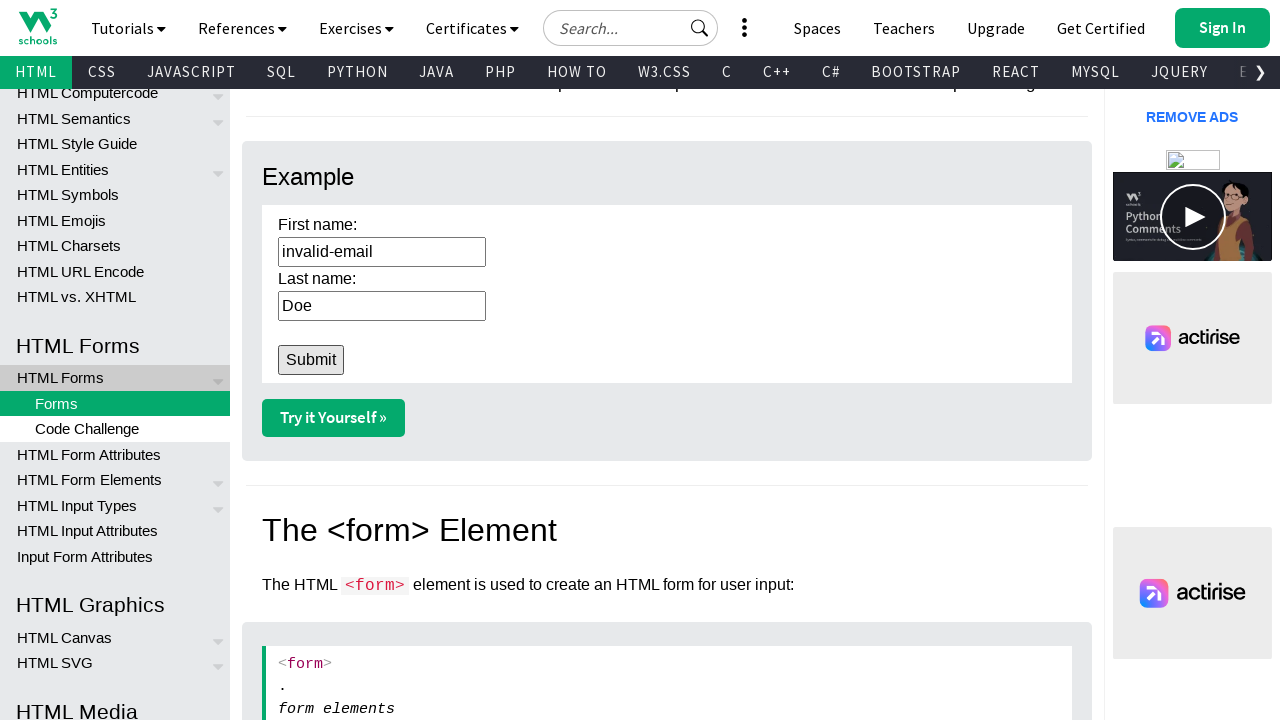